Tests various UI elements on a practice page including radio buttons, autocomplete input, dropdown selection, checkboxes, text input, JavaScript alerts, element visibility toggle, and mouse hover interactions.

Starting URL: https://qaclickacademy.com/practice.php

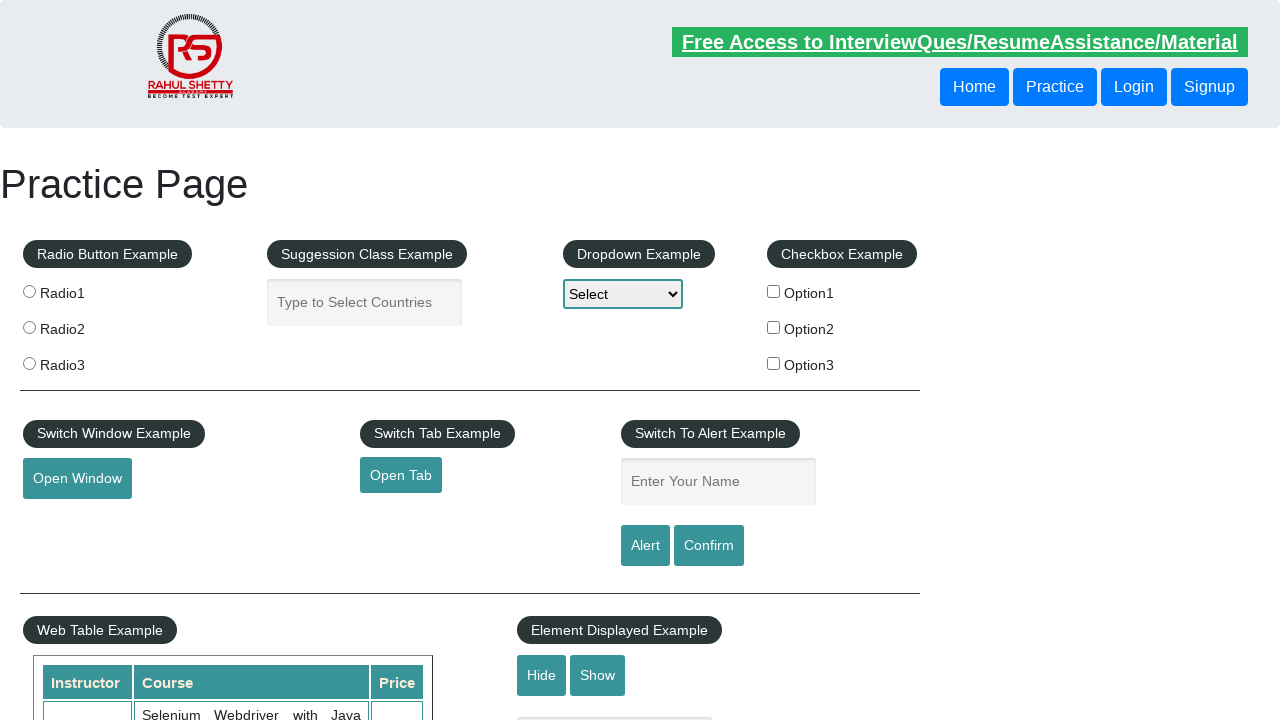

Clicked radio button 2 at (29, 327) on input[value='radio2']
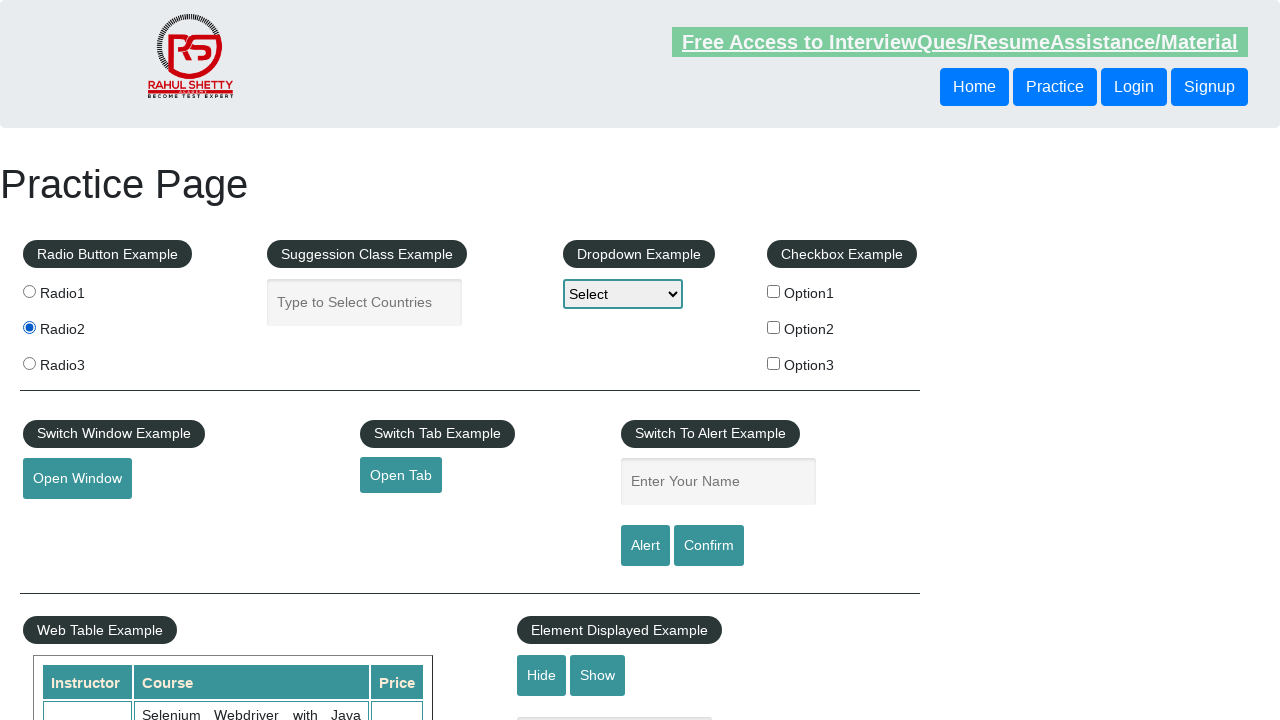

Clicked on autocomplete field at (365, 302) on #autocomplete
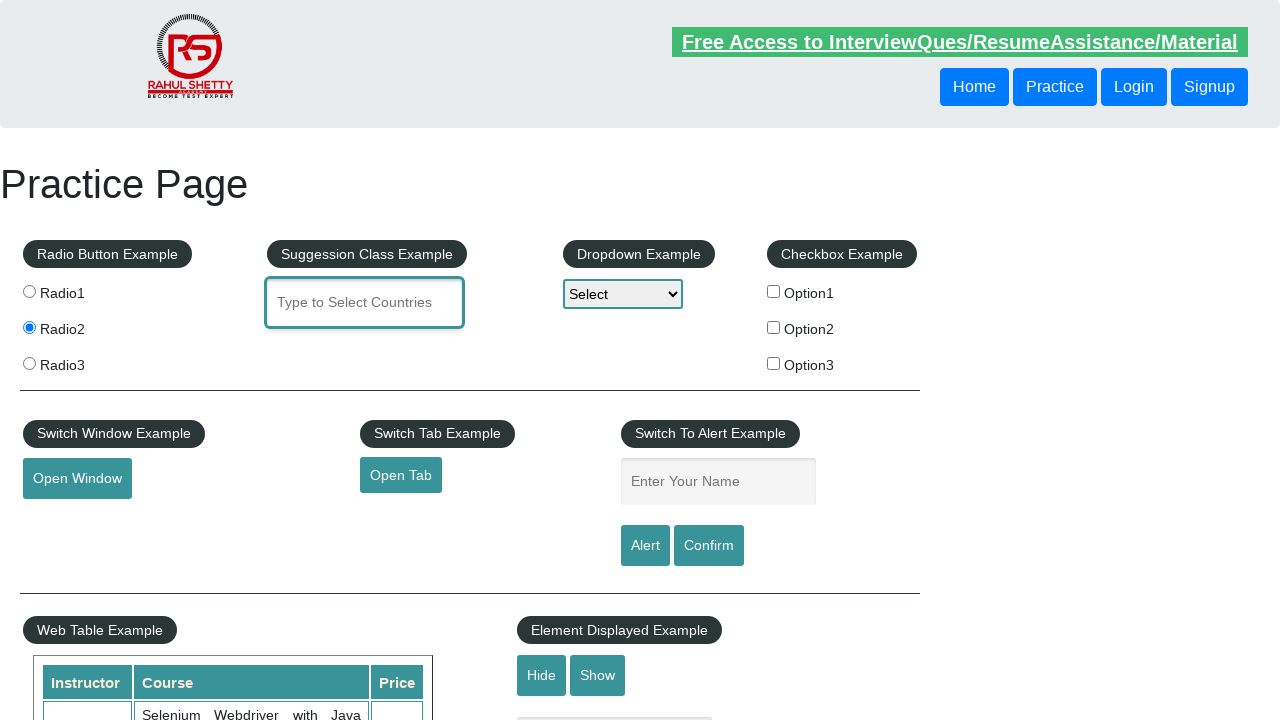

Filled autocomplete field with 'united' on #autocomplete
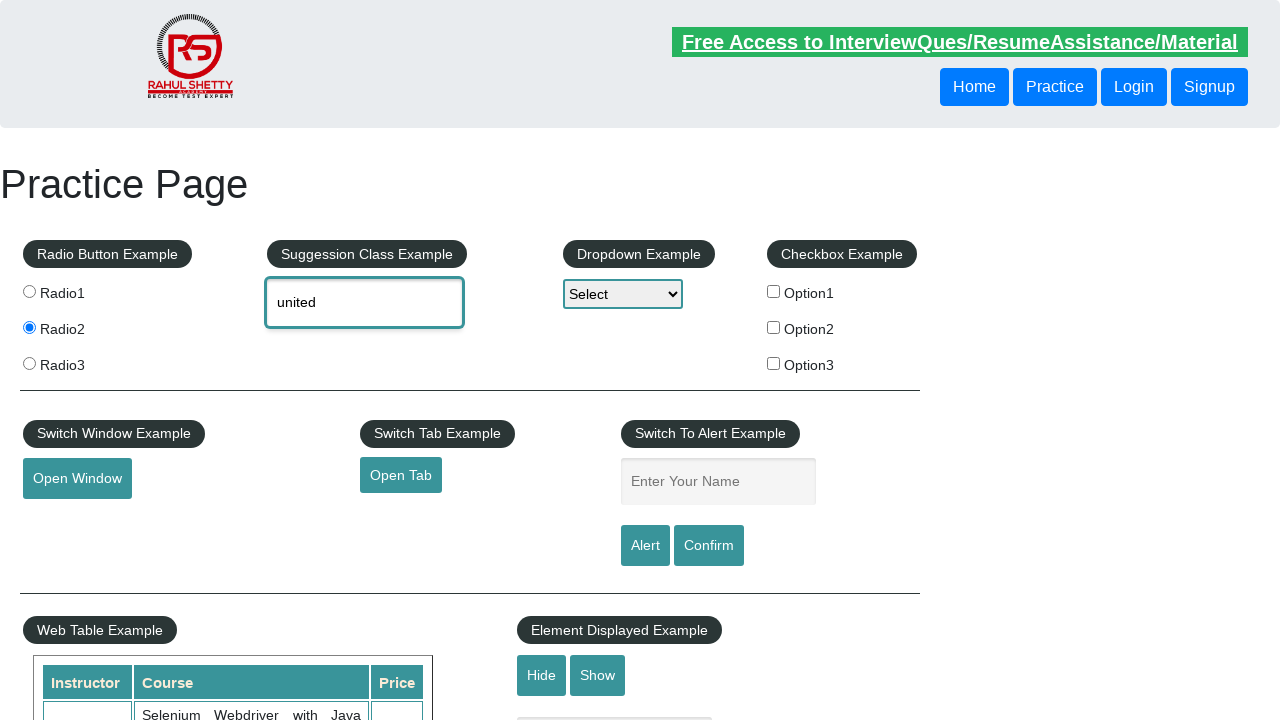

Pressed ArrowDown in autocomplete field (iteration 1) on #autocomplete
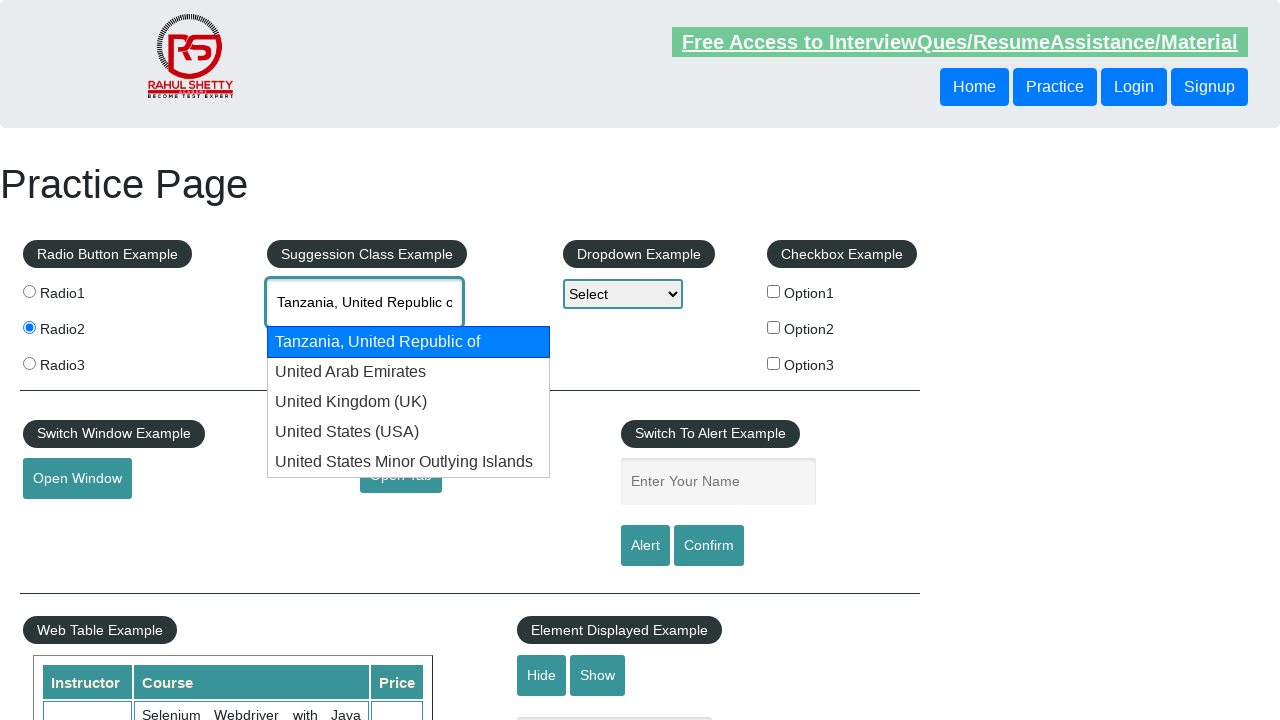

Waited 1000ms for autocomplete suggestions to update
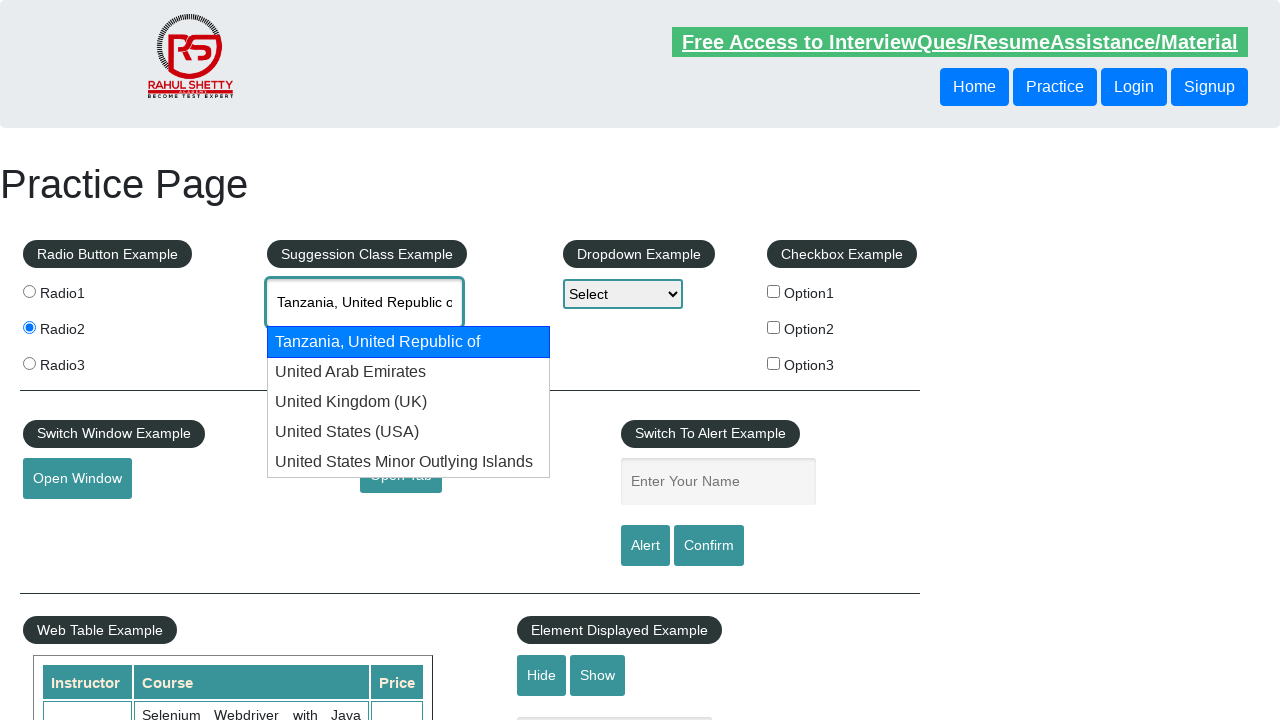

Pressed ArrowDown in autocomplete field (iteration 2) on #autocomplete
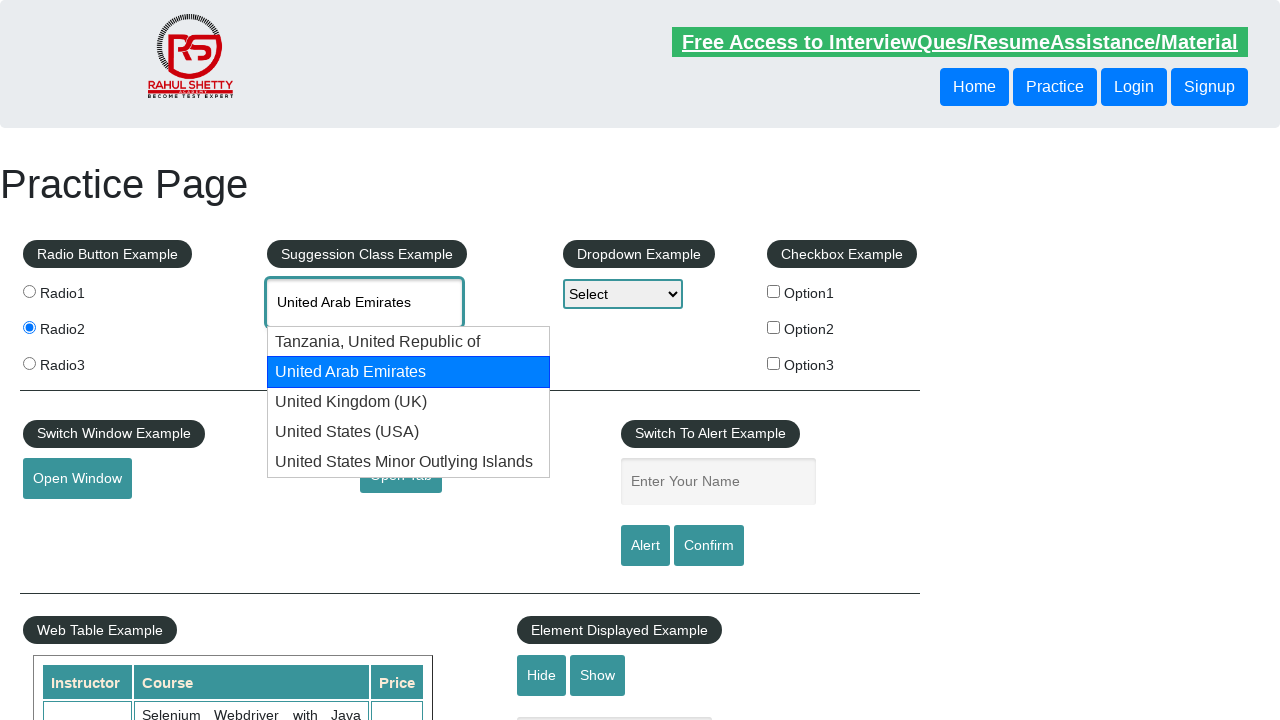

Waited 1000ms for autocomplete suggestions to update
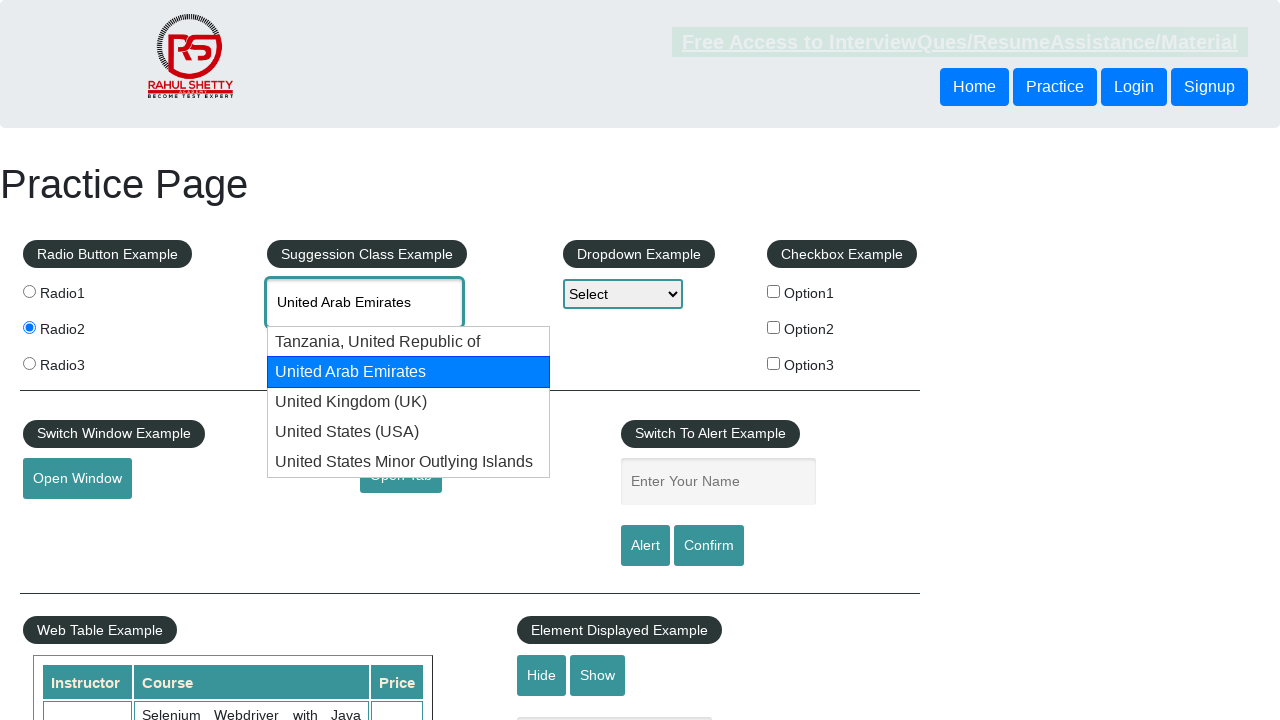

Pressed ArrowDown in autocomplete field (iteration 3) on #autocomplete
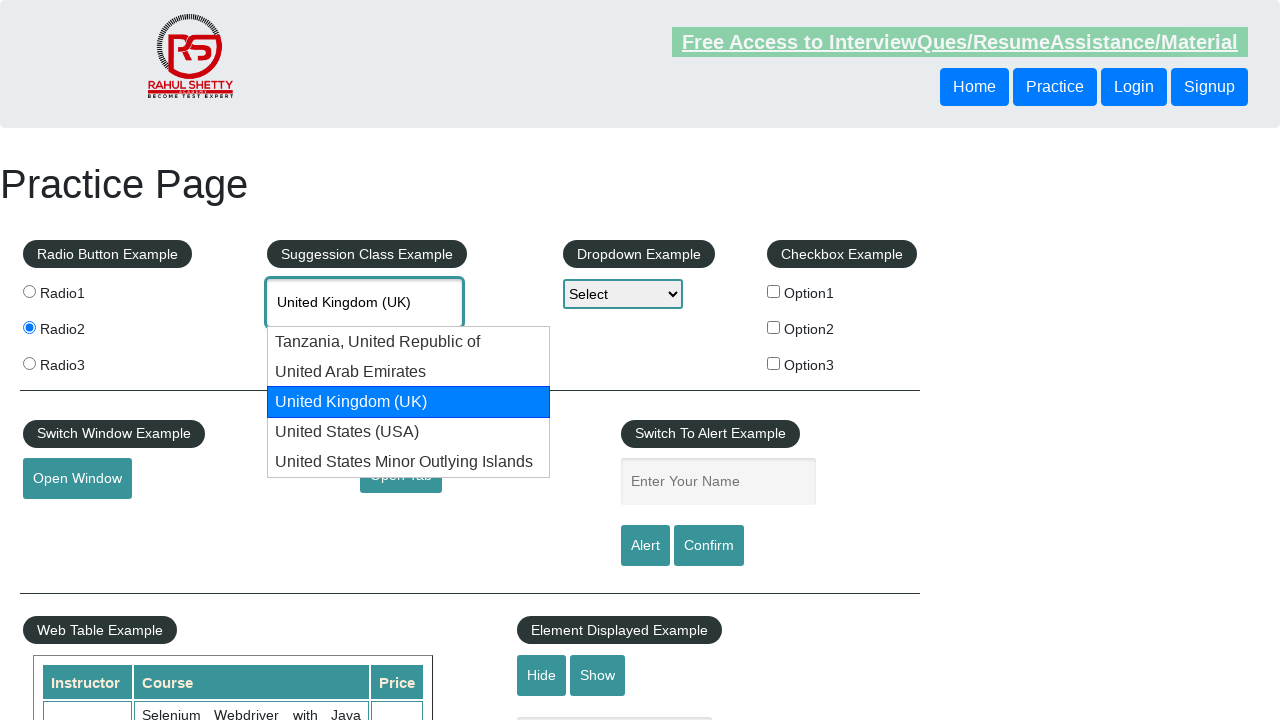

Waited 1000ms for autocomplete suggestions to update
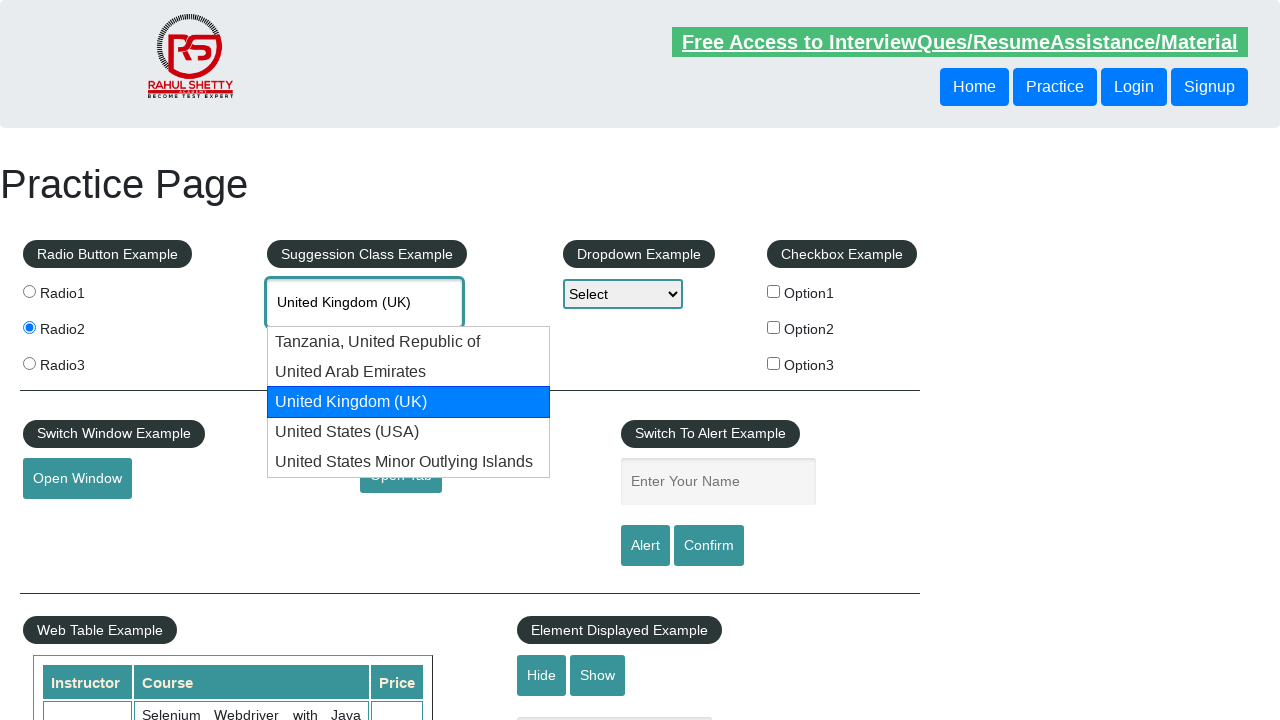

Pressed ArrowDown in autocomplete field (iteration 4) on #autocomplete
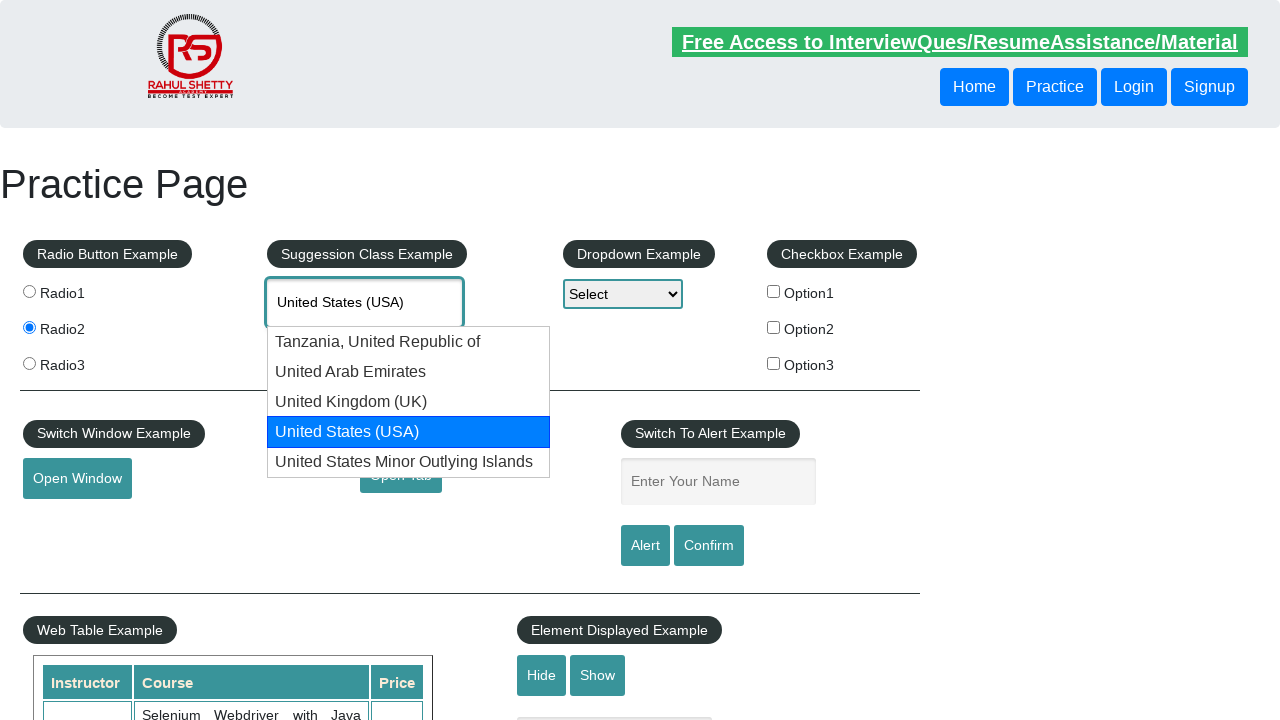

Waited 1000ms for autocomplete suggestions to update
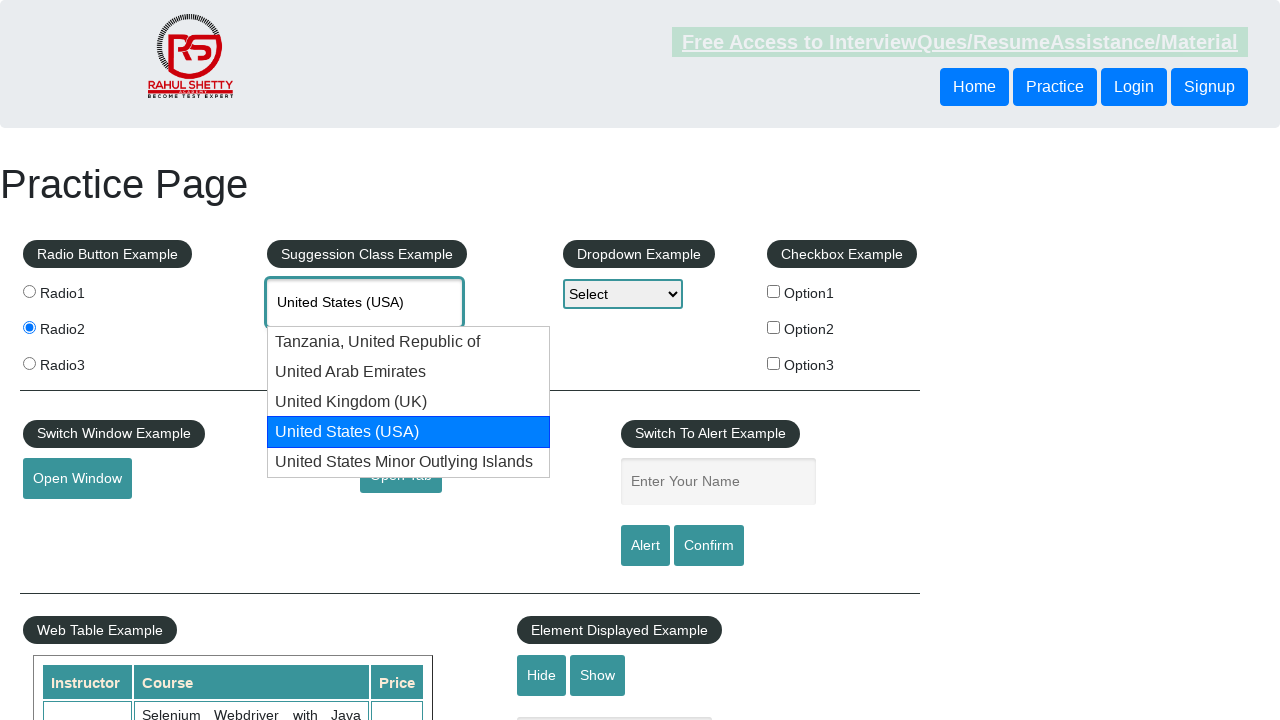

Pressed ArrowDown in autocomplete field (iteration 5) on #autocomplete
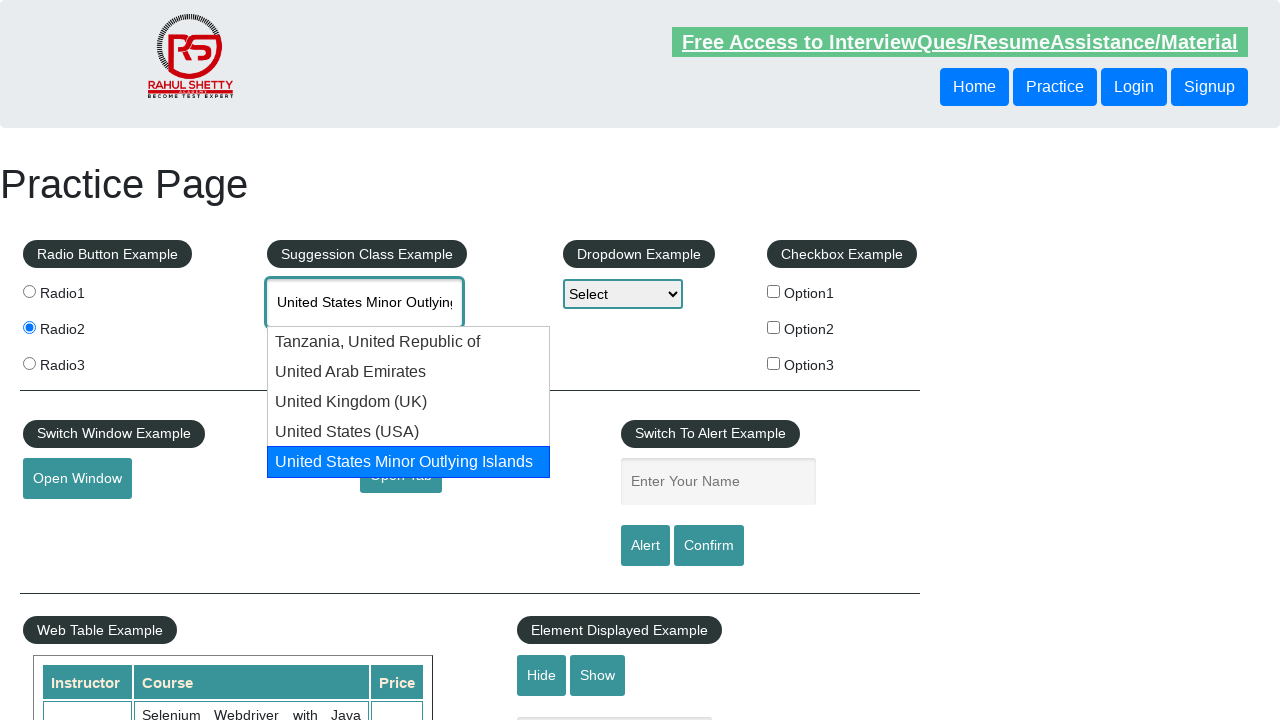

Waited 1000ms for autocomplete suggestions to update
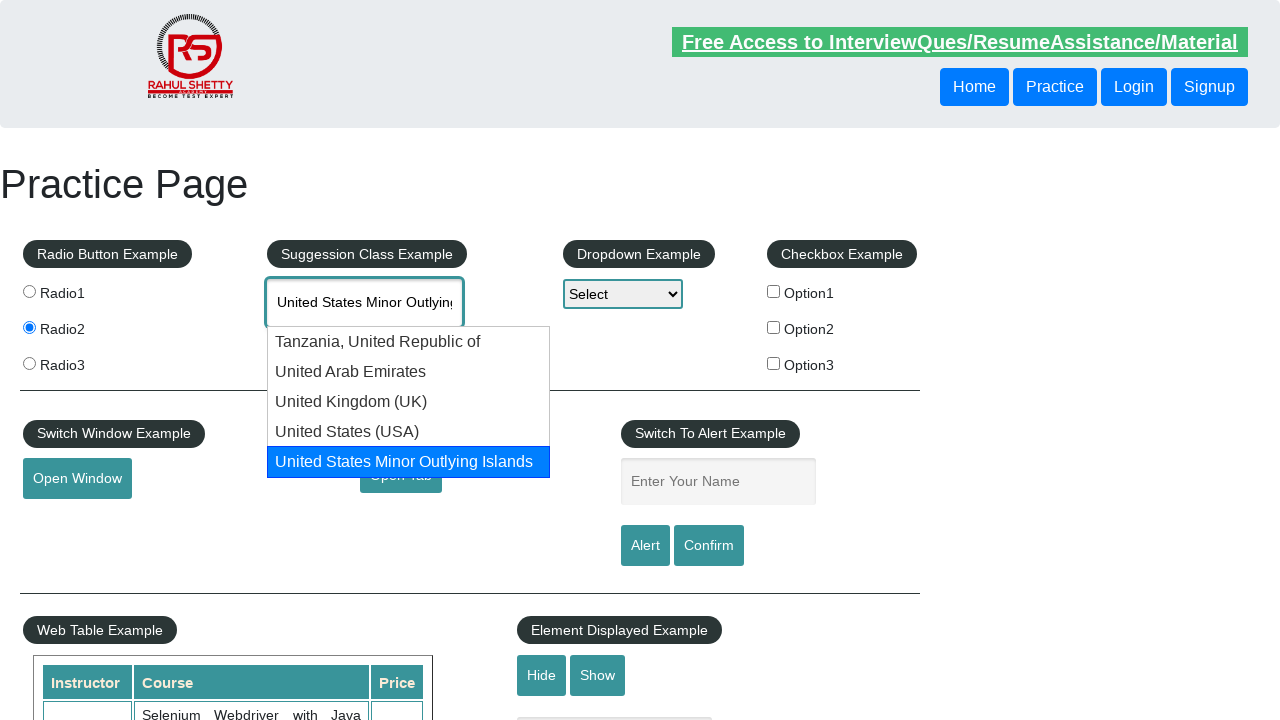

Pressed Enter to select autocomplete suggestion on #autocomplete
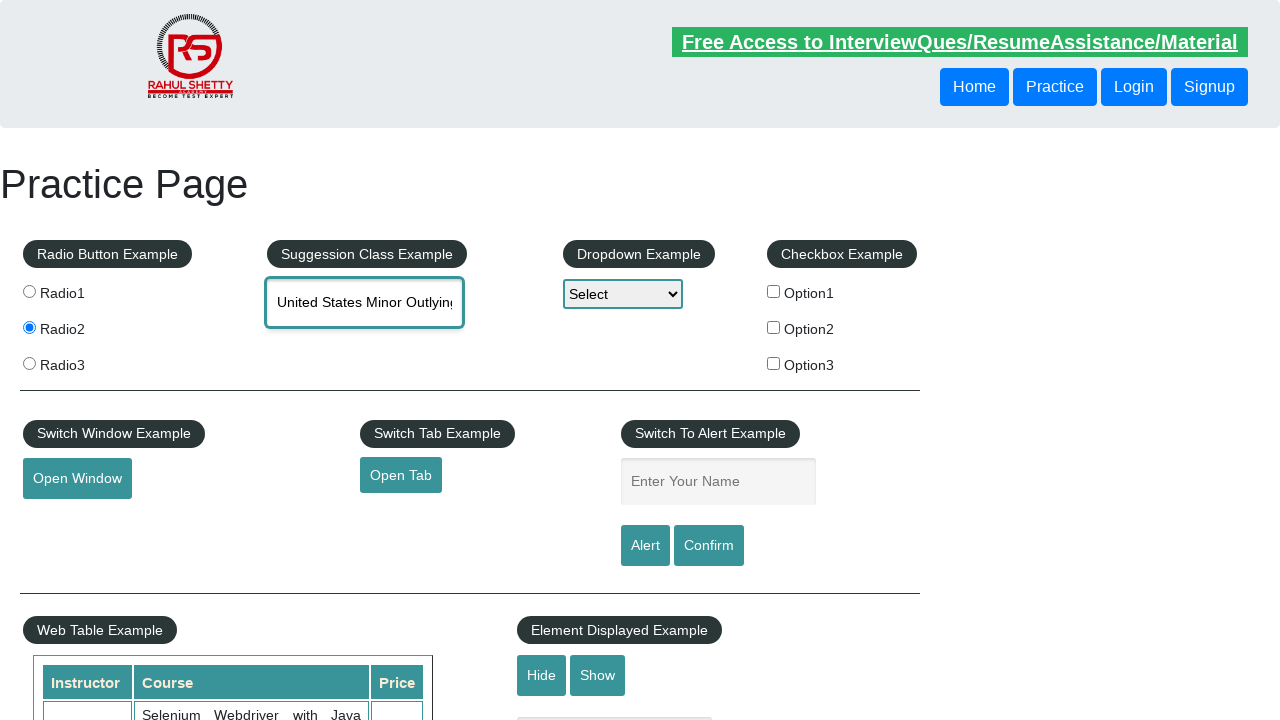

Selected dropdown option by index 1 (Option1) on #dropdown-class-example
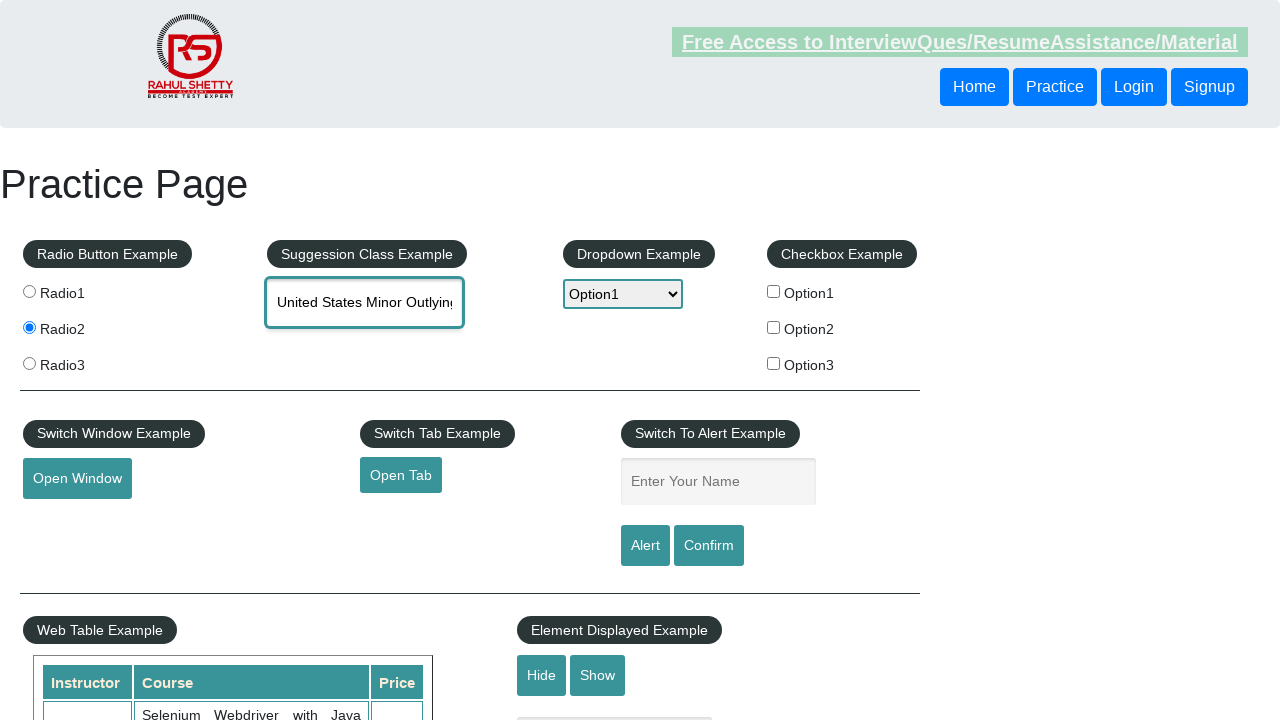

Waited 1000ms after dropdown selection
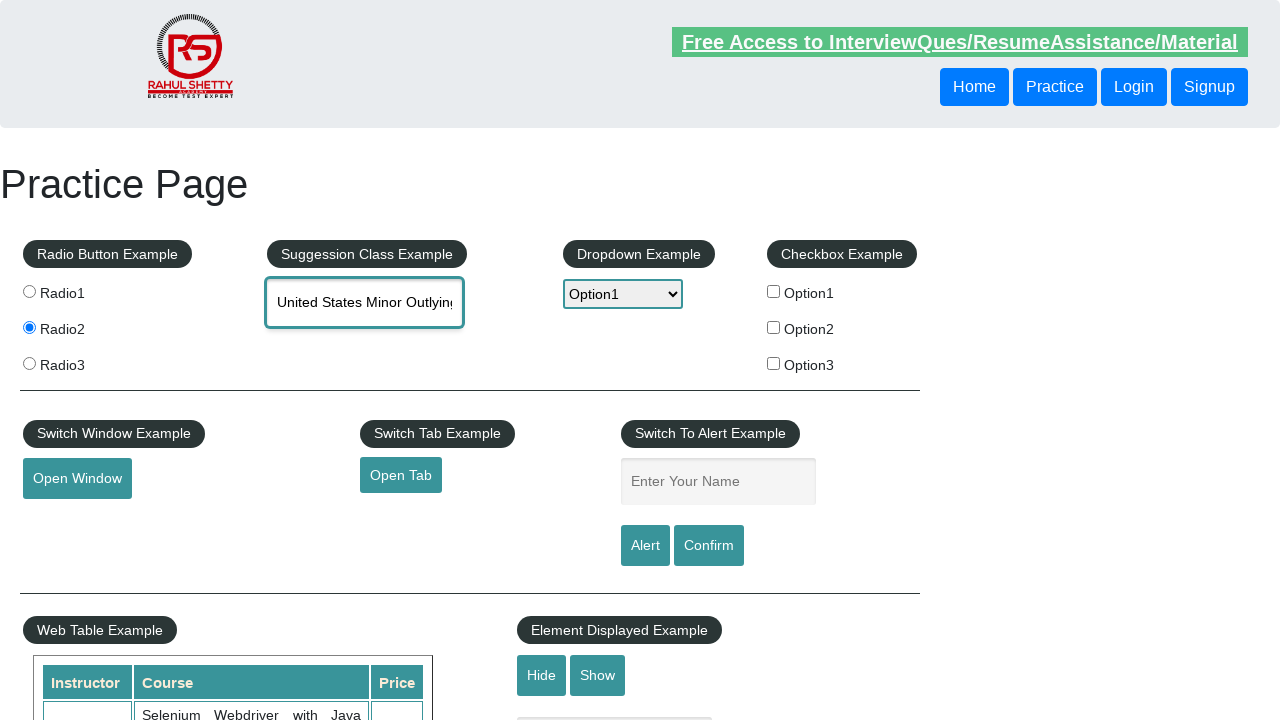

Selected dropdown option by label 'Option2' on #dropdown-class-example
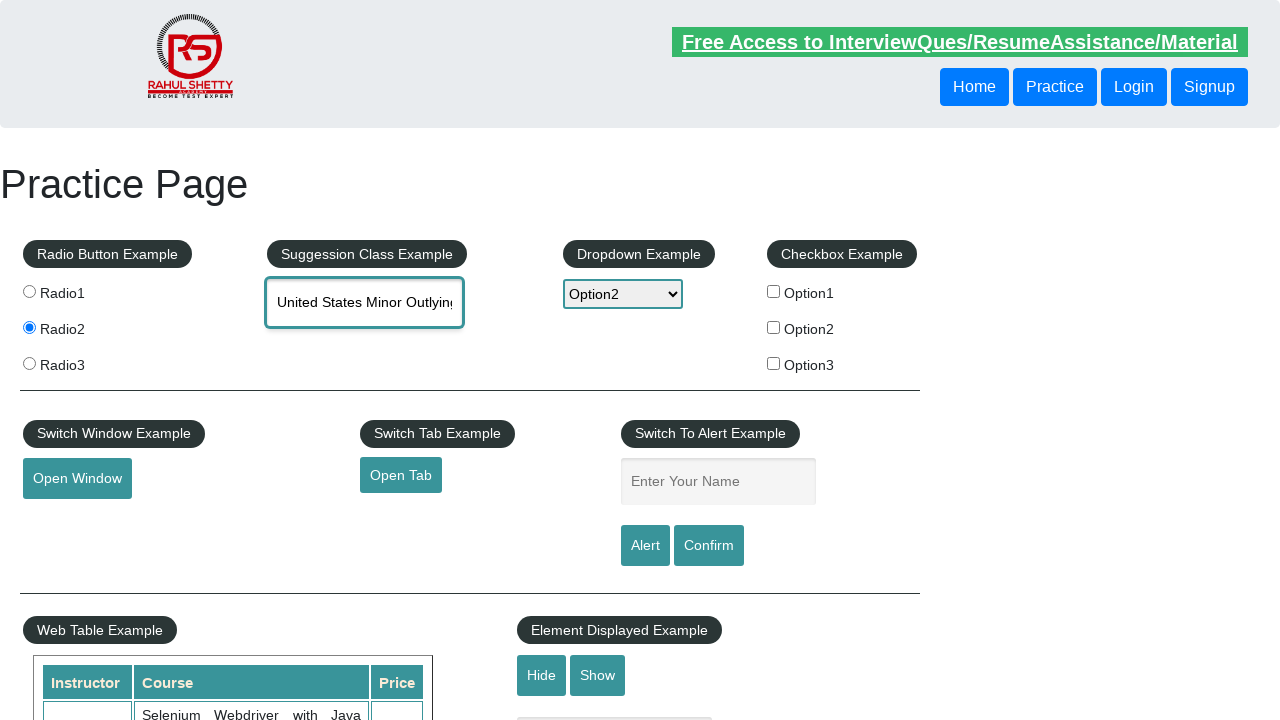

Waited 1000ms after dropdown selection
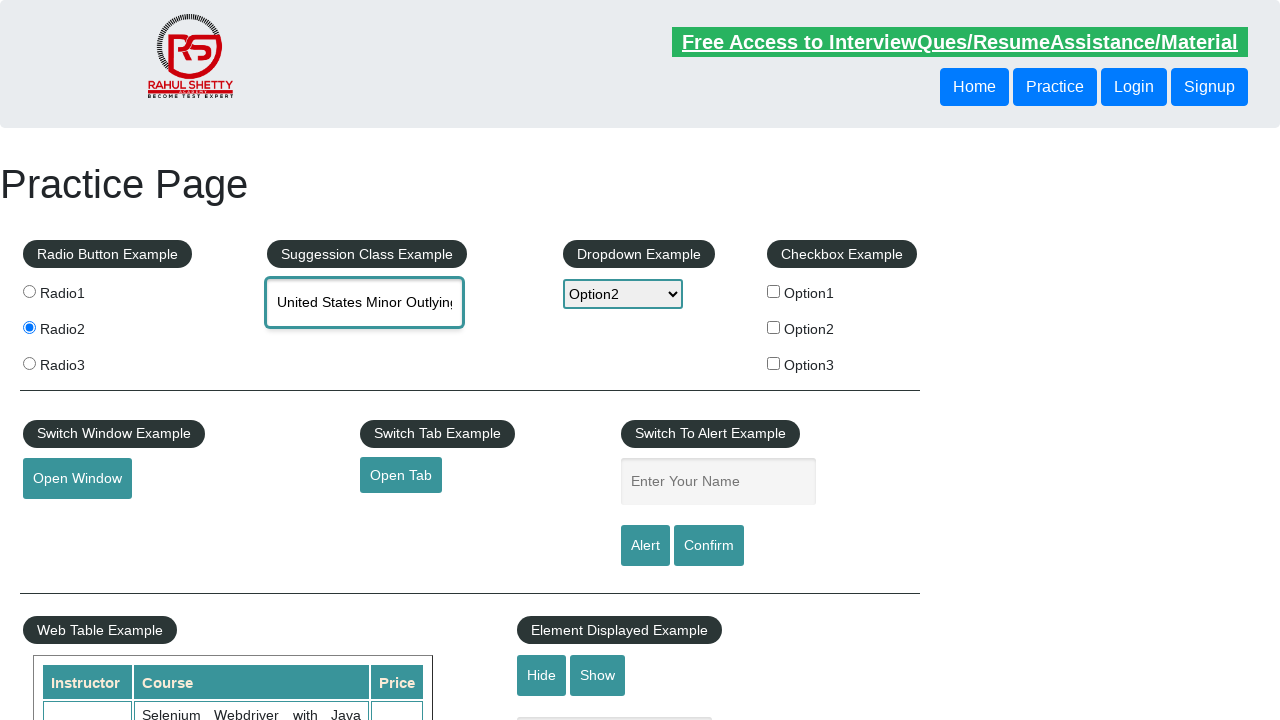

Selected dropdown option by value 'option3' on #dropdown-class-example
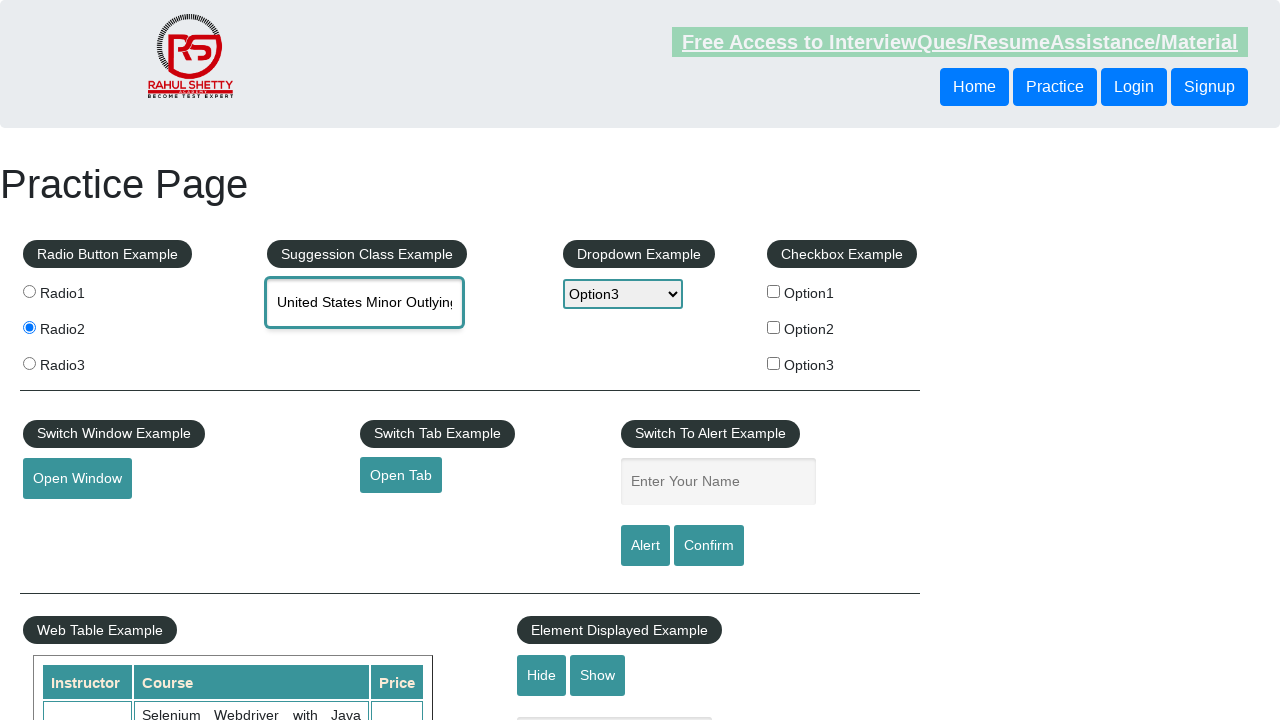

Clicked checkbox option 3 at (774, 363) on input[name='checkBoxOption3']
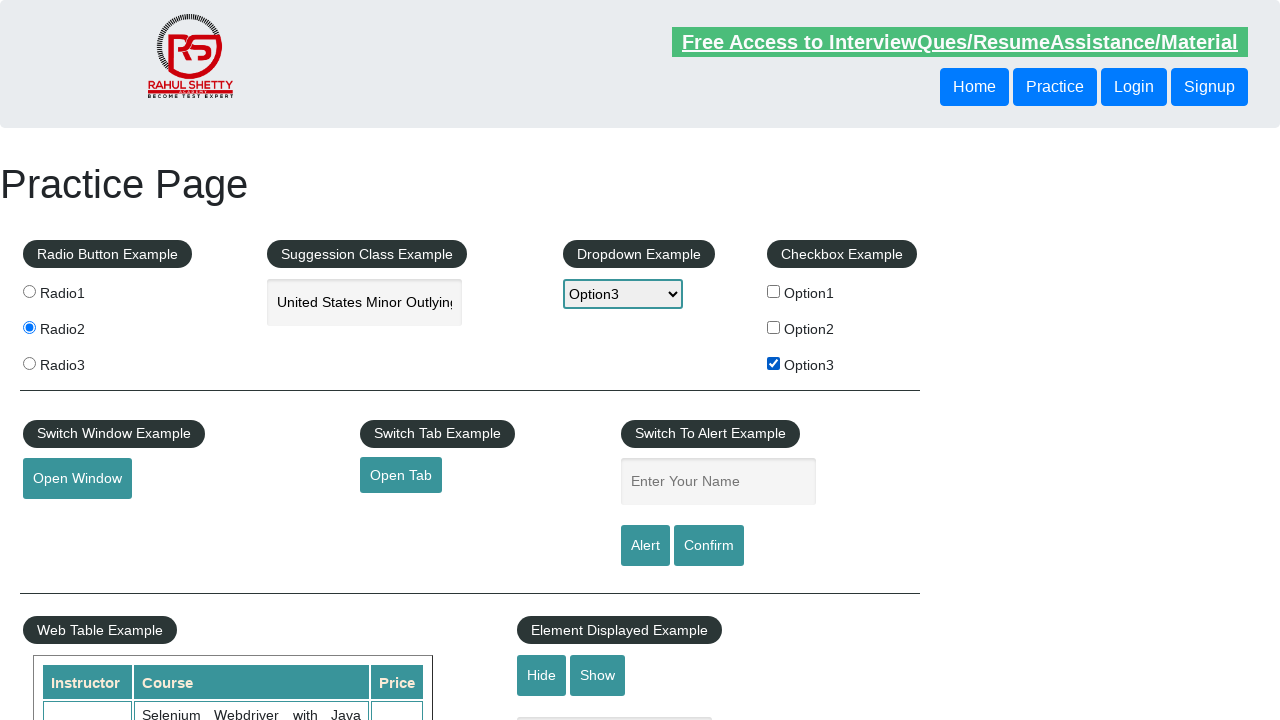

Filled text input field with 'Yusuf' on .inputs
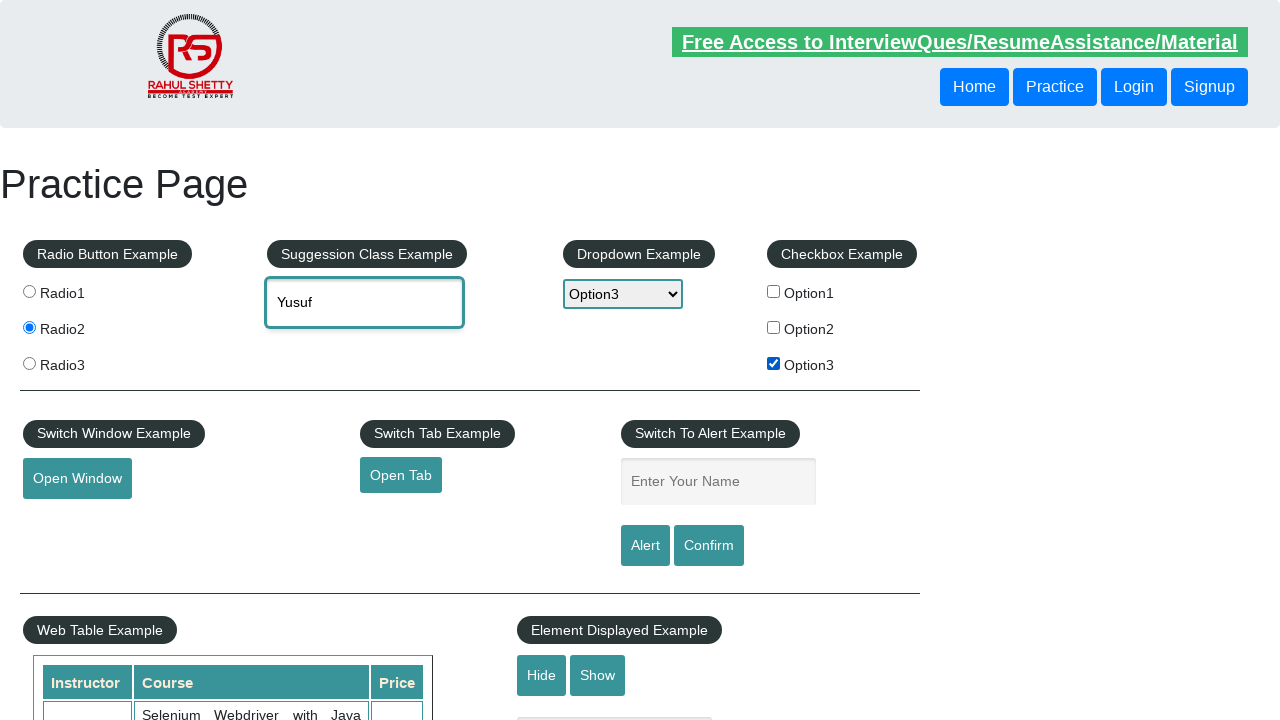

Clicked alert button at (645, 546) on #alertbtn
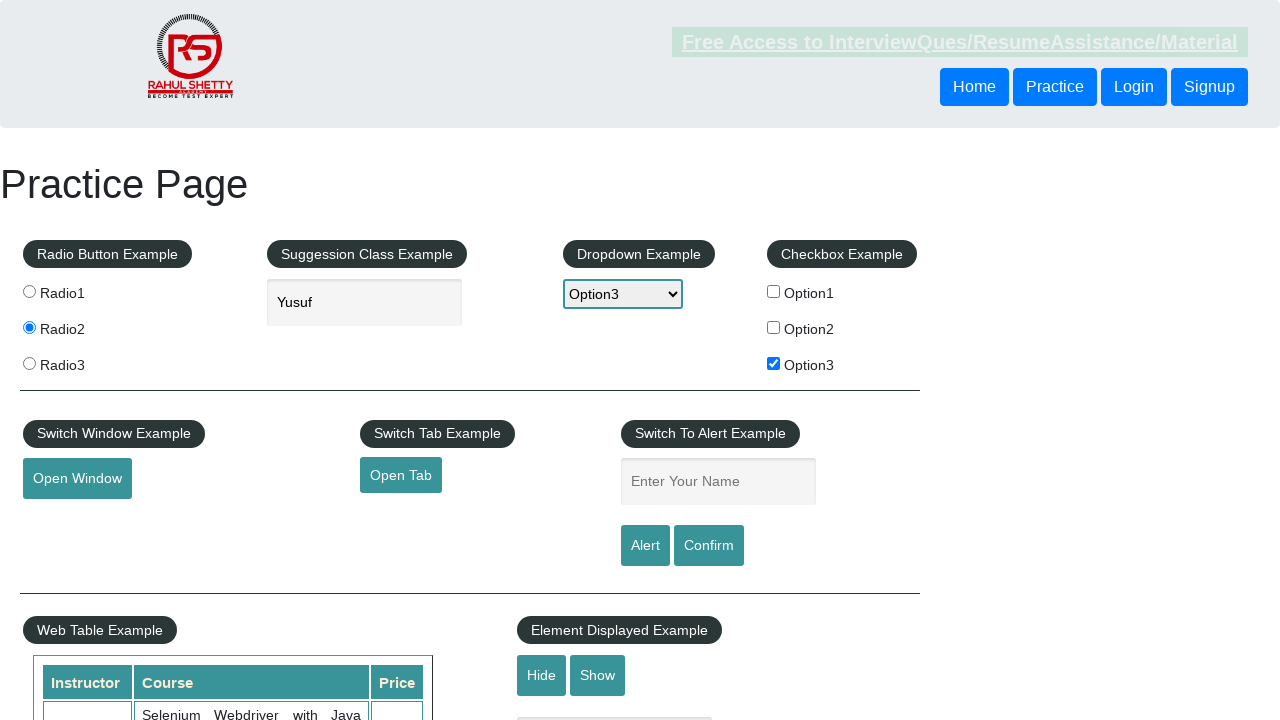

Waited 1000ms for alert to appear
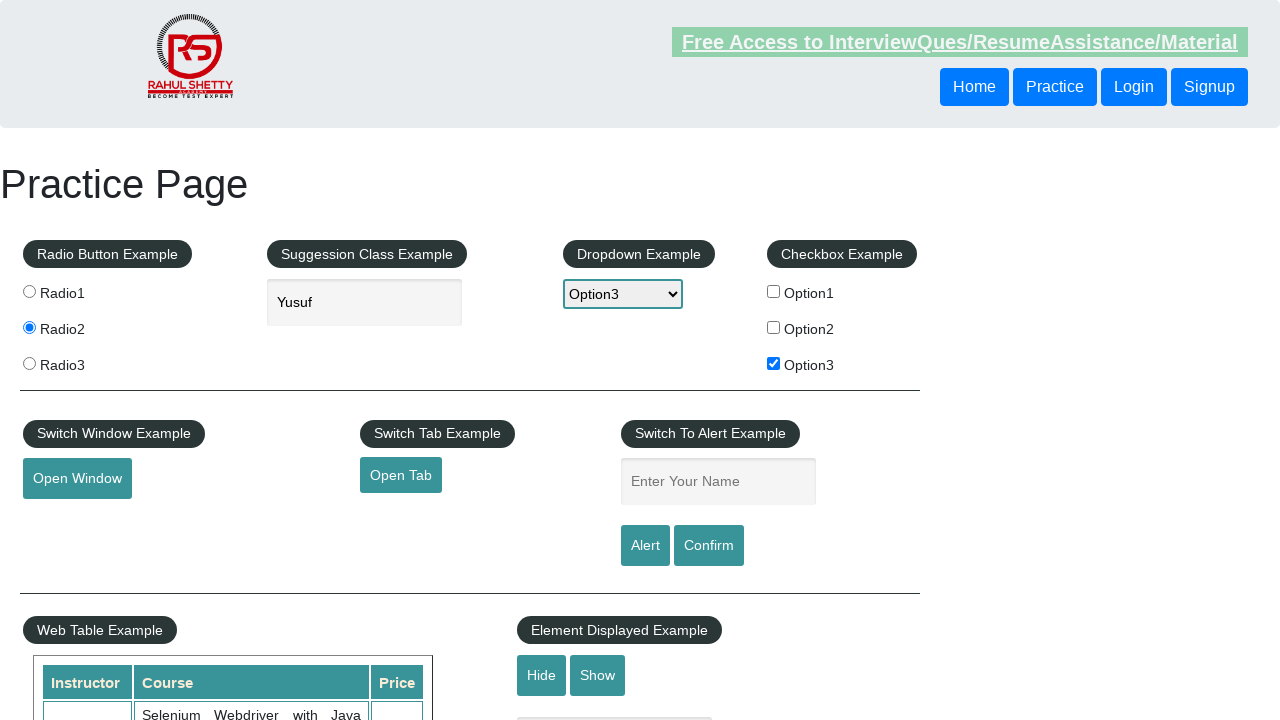

Set up dialog listener to accept alerts
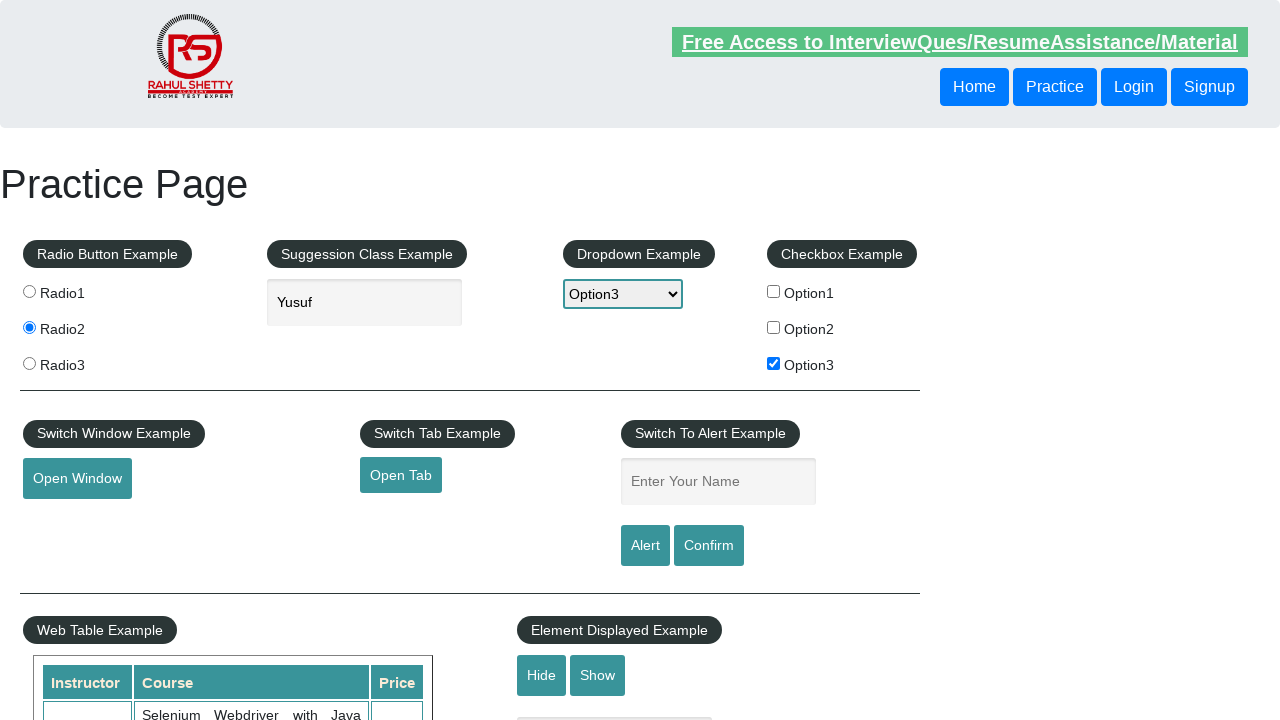

Clicked alert button again to trigger with listener at (645, 546) on #alertbtn
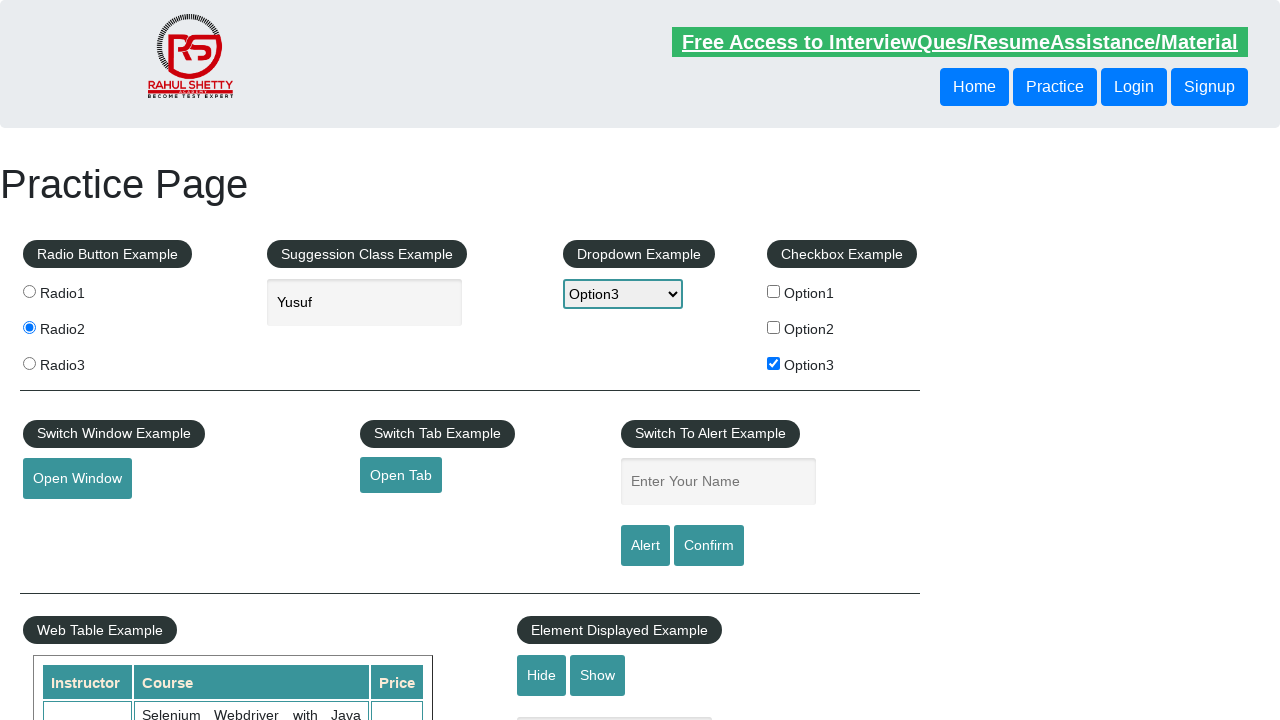

Clicked confirm button at (709, 546) on #confirmbtn
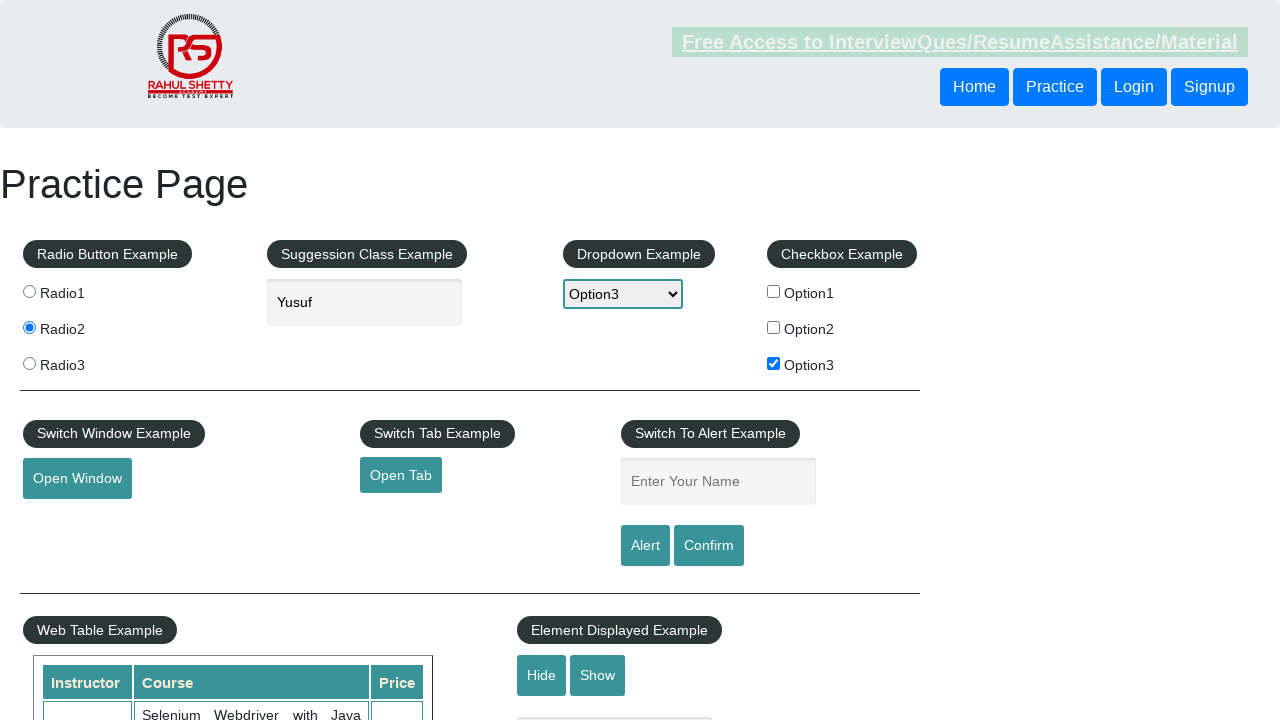

Waited 1000ms for confirm dialog to appear
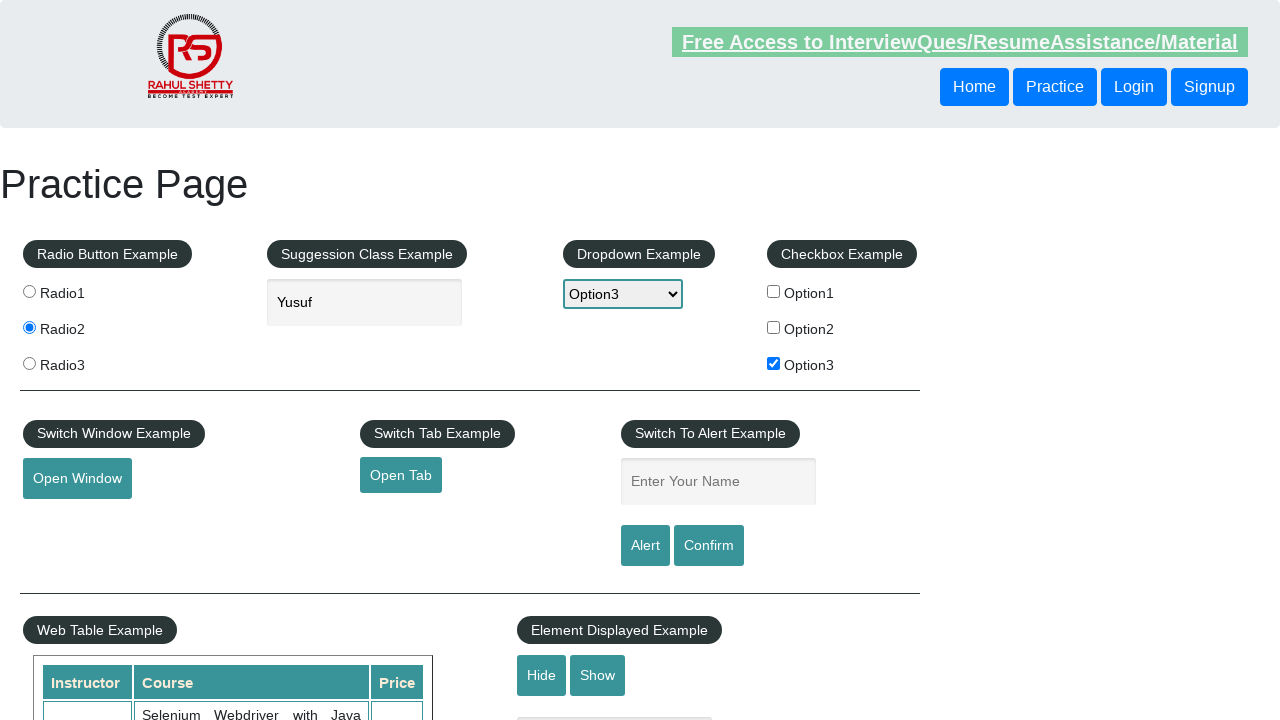

Set up dialog listener to dismiss confirm dialogs
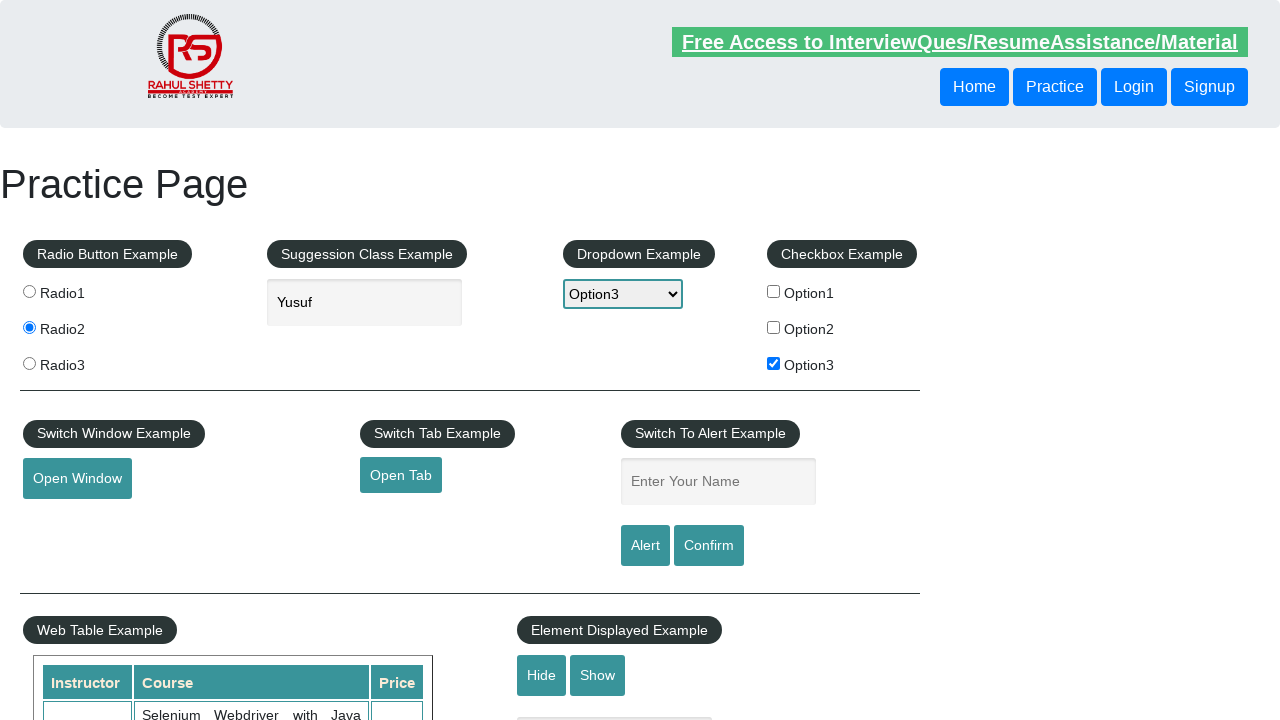

Clicked hide textbox button at (542, 675) on #hide-textbox
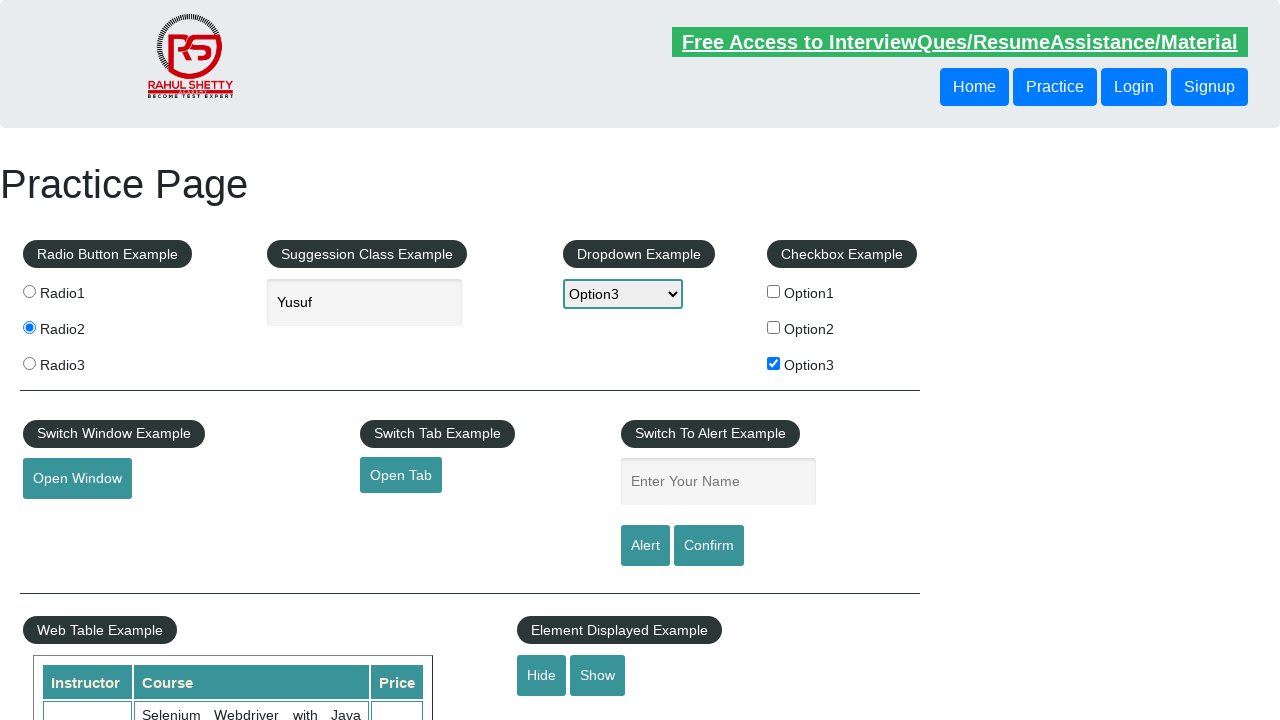

Hovered over mouse hover element at (83, 361) on #mousehover
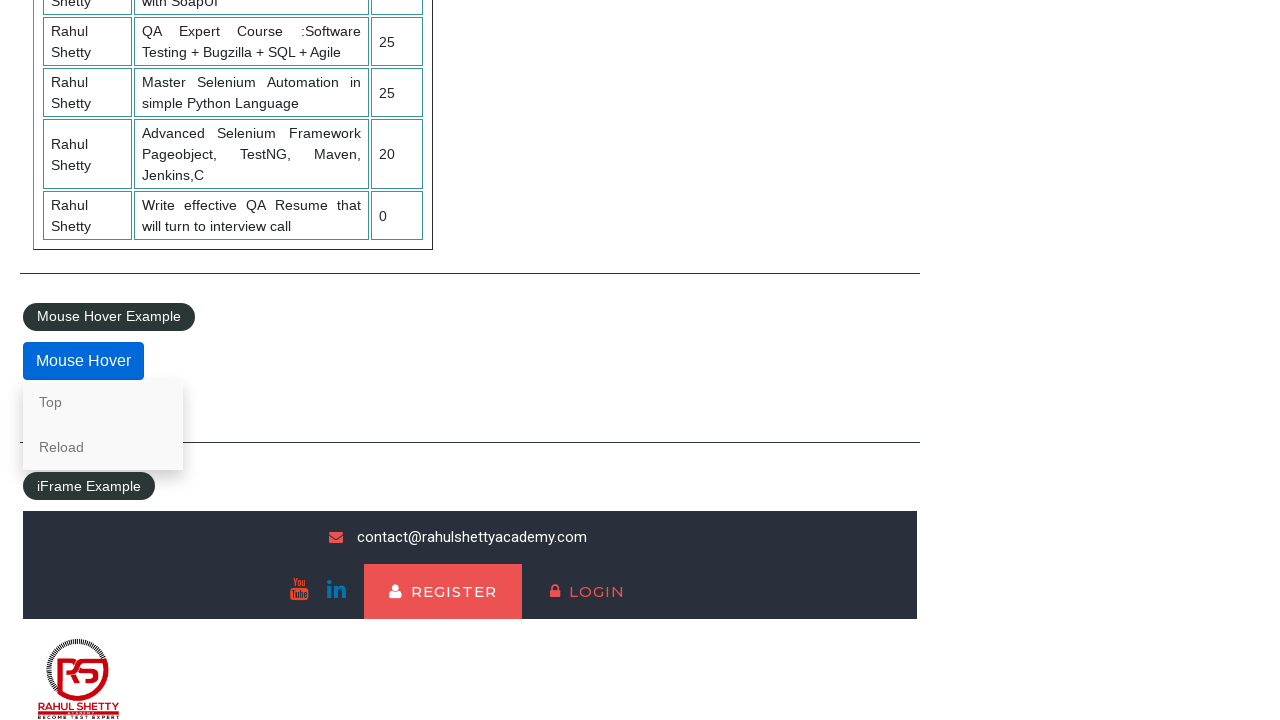

Waited 2000ms for hover content to become visible
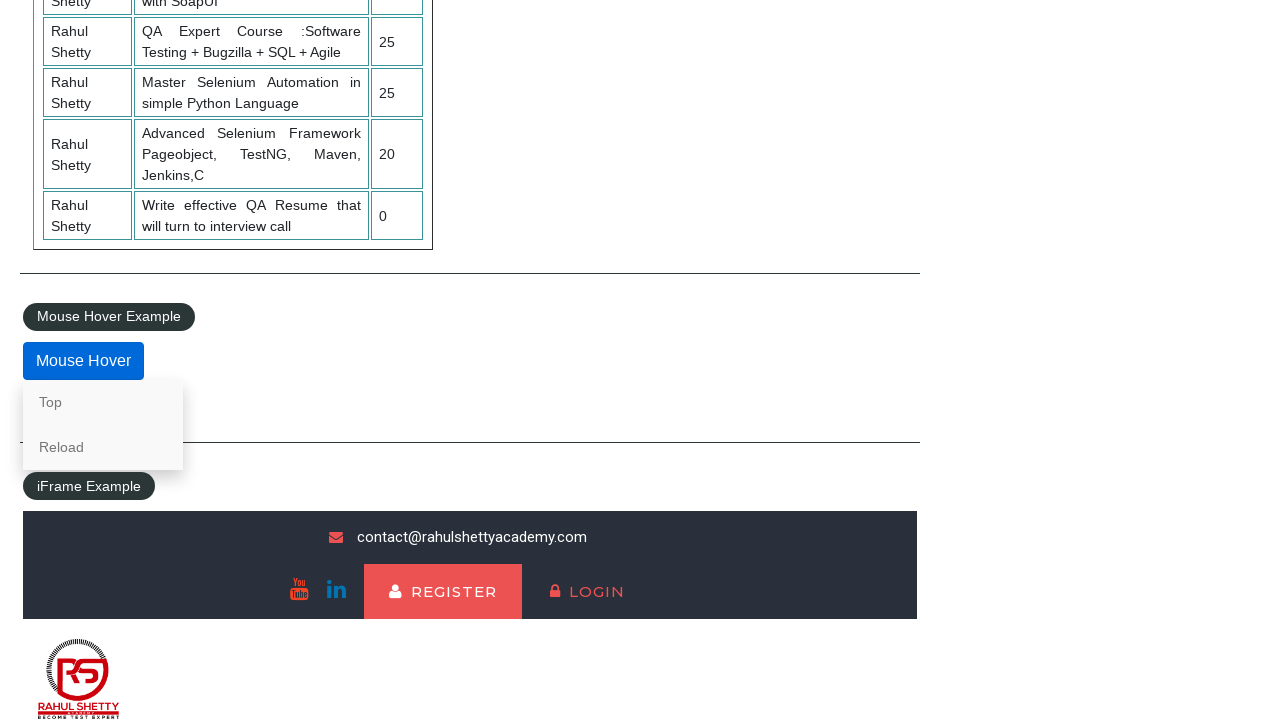

Clicked the first link in mouse hover content at (103, 402) on (//div[@class='mouse-hover-content']/a)[1]
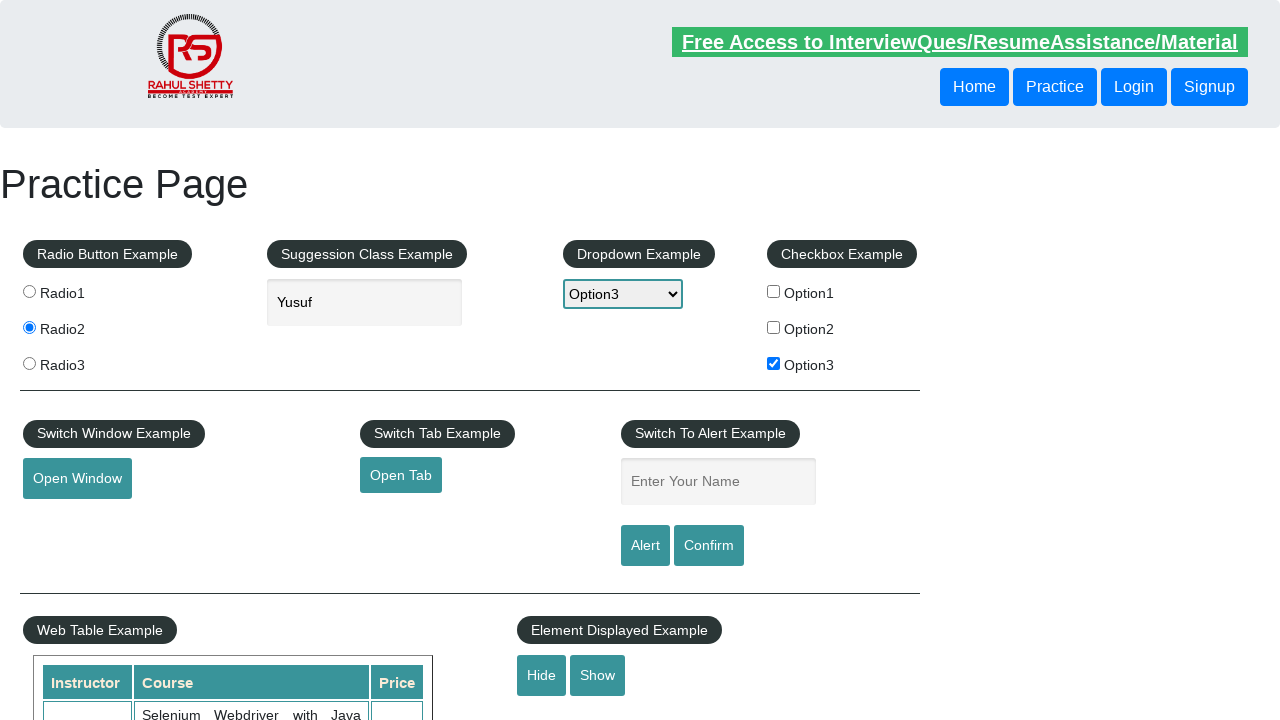

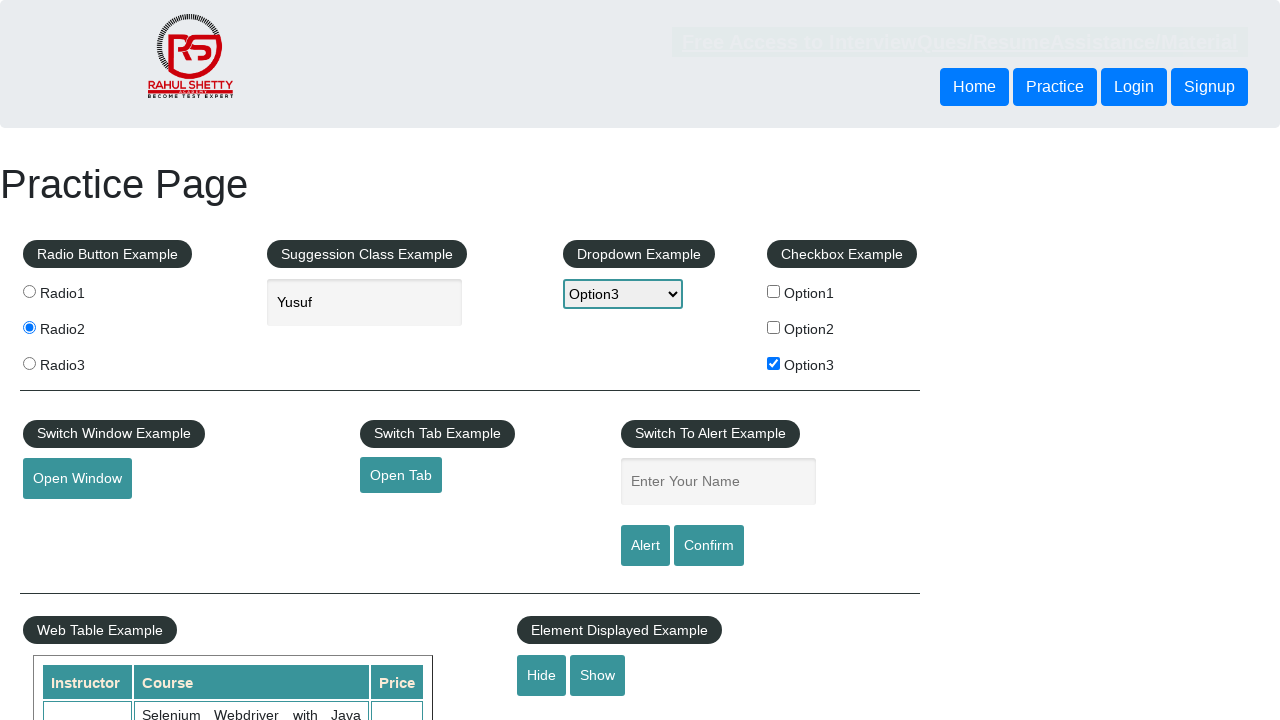